Tests window switching functionality by opening a new window, switching between windows, and verifying page titles and URLs

Starting URL: https://the-internet.herokuapp.com/windows

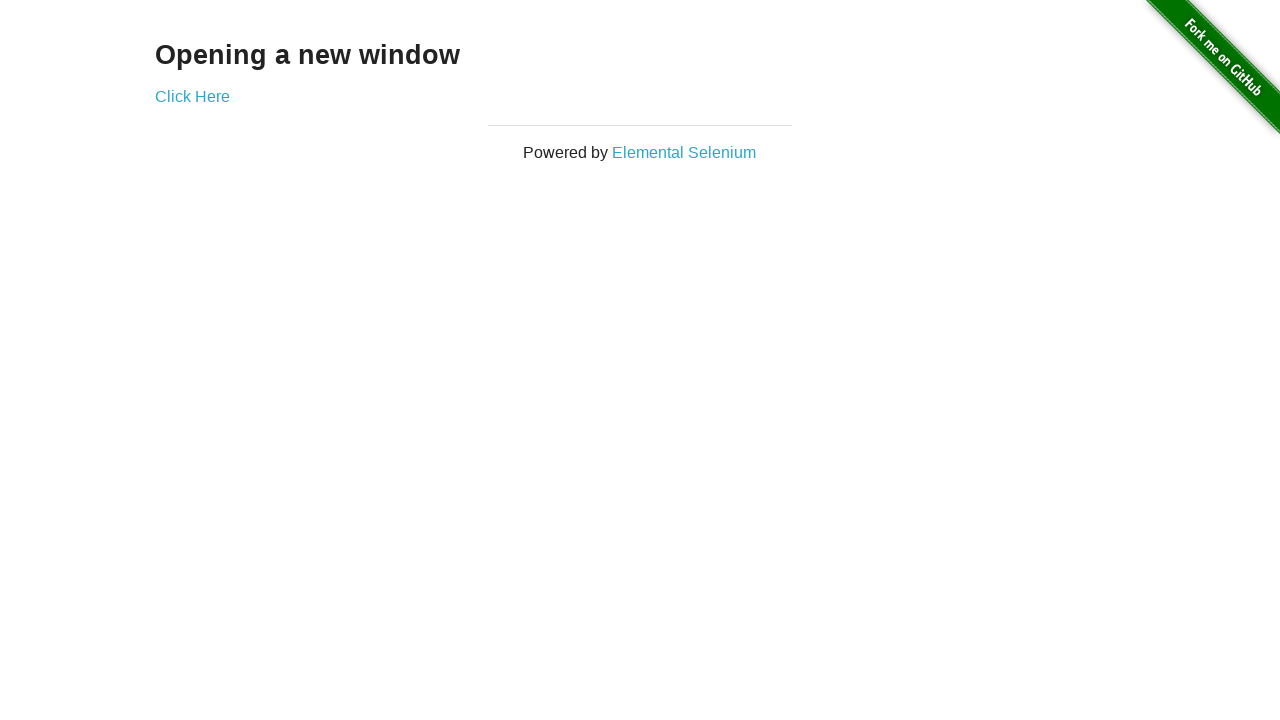

Clicked 'Click Here' link to open new window at (192, 96) on a:text('Click Here')
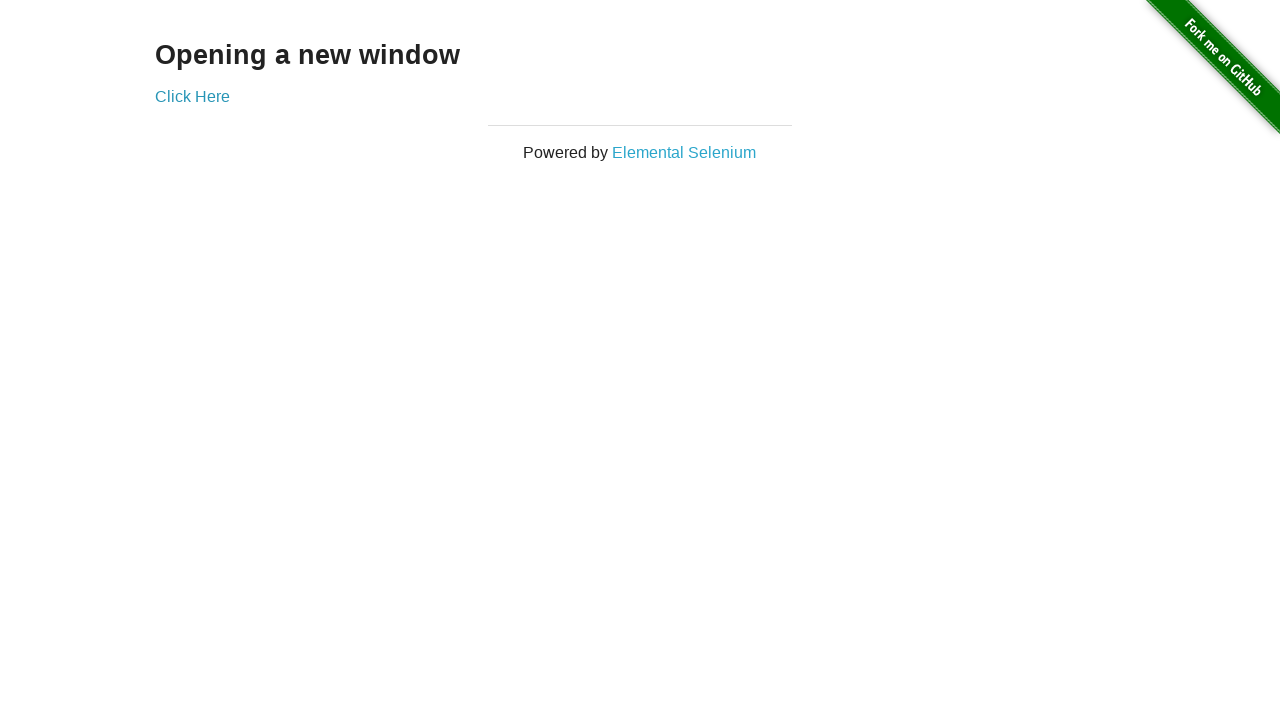

New window loaded completely
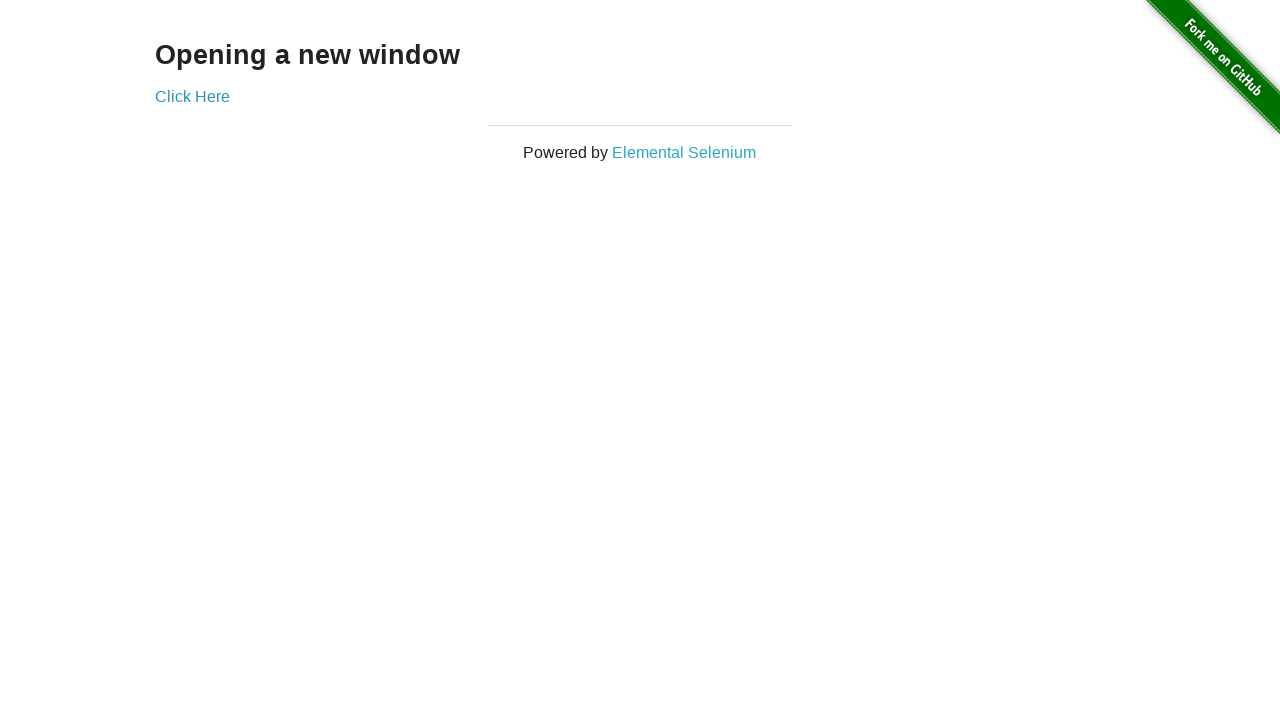

Switched back to original window (page1)
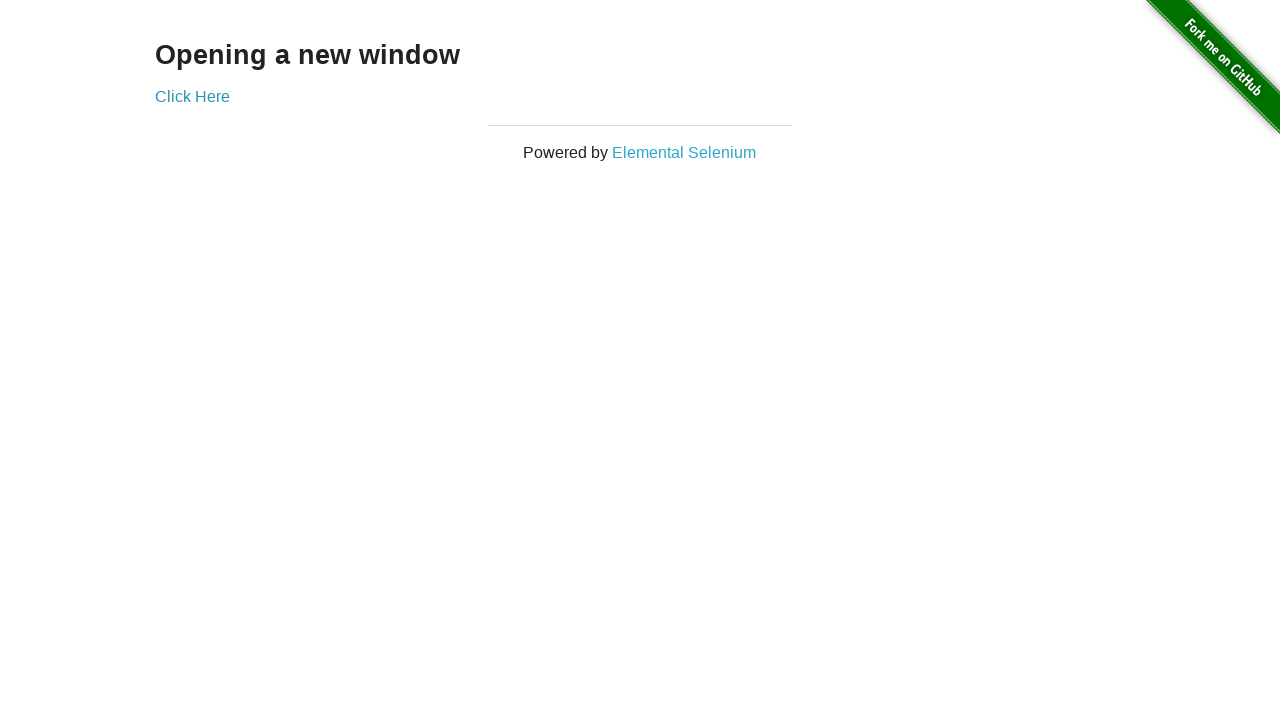

Switched to new window (page2)
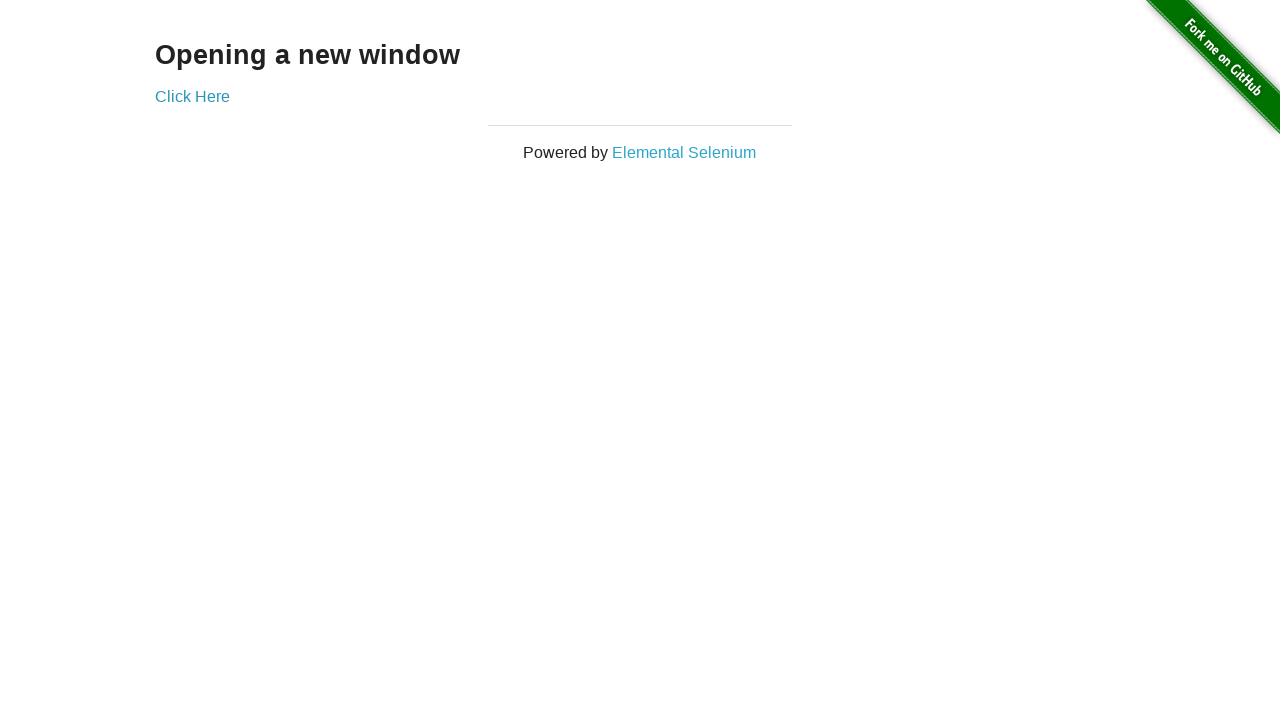

Switched back to original window (page1) using direct reference
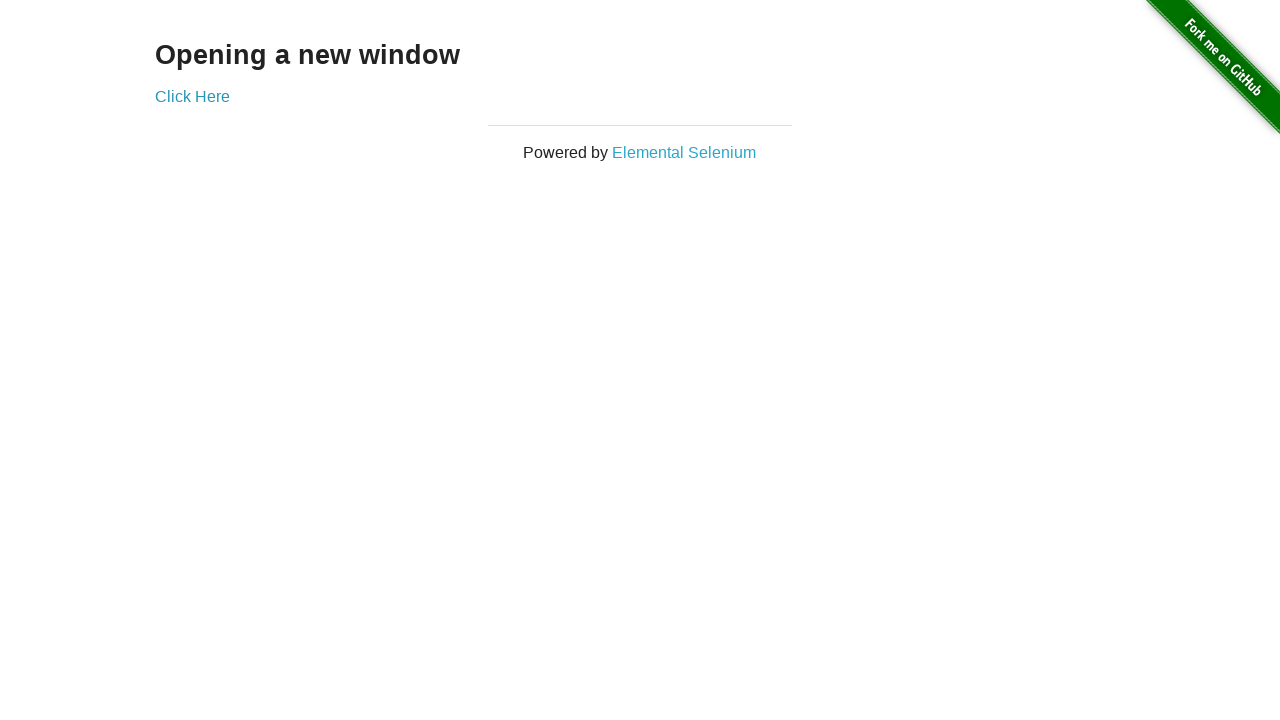

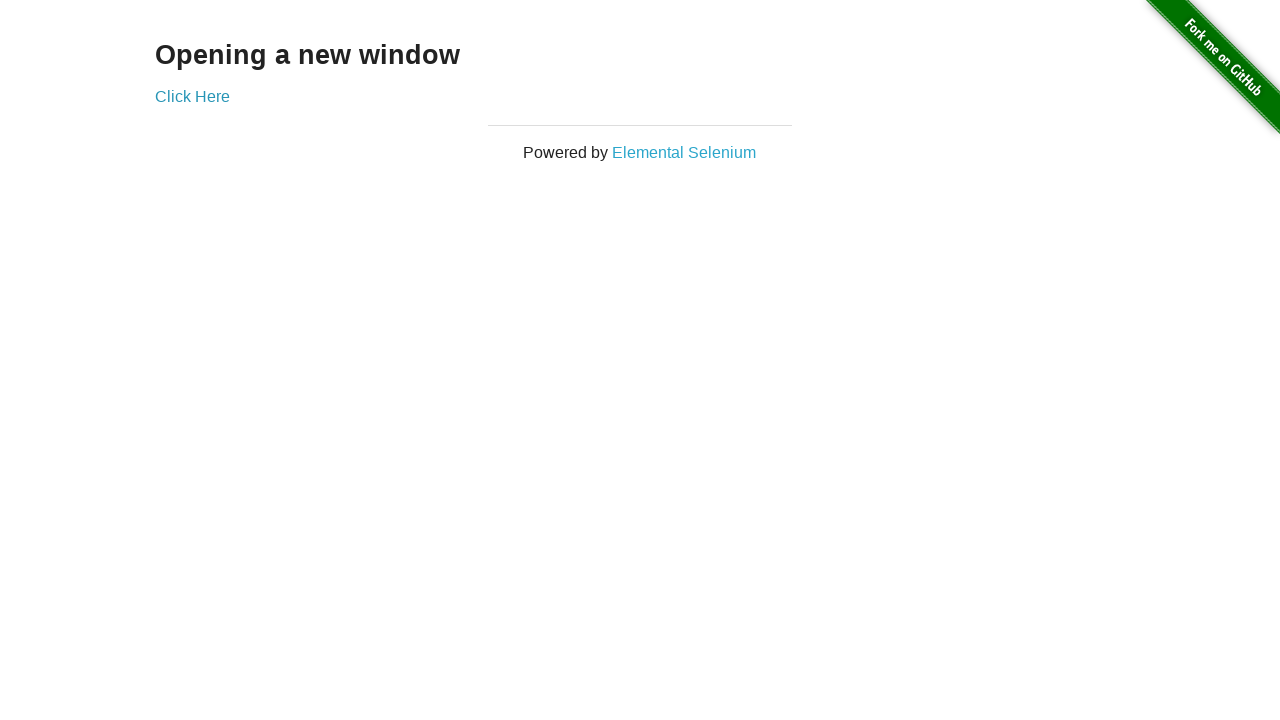